Tests a registration form by filling in first name, last name, email, phone, and address fields, then submitting and verifying successful registration message.

Starting URL: http://suninjuly.github.io/registration1.html

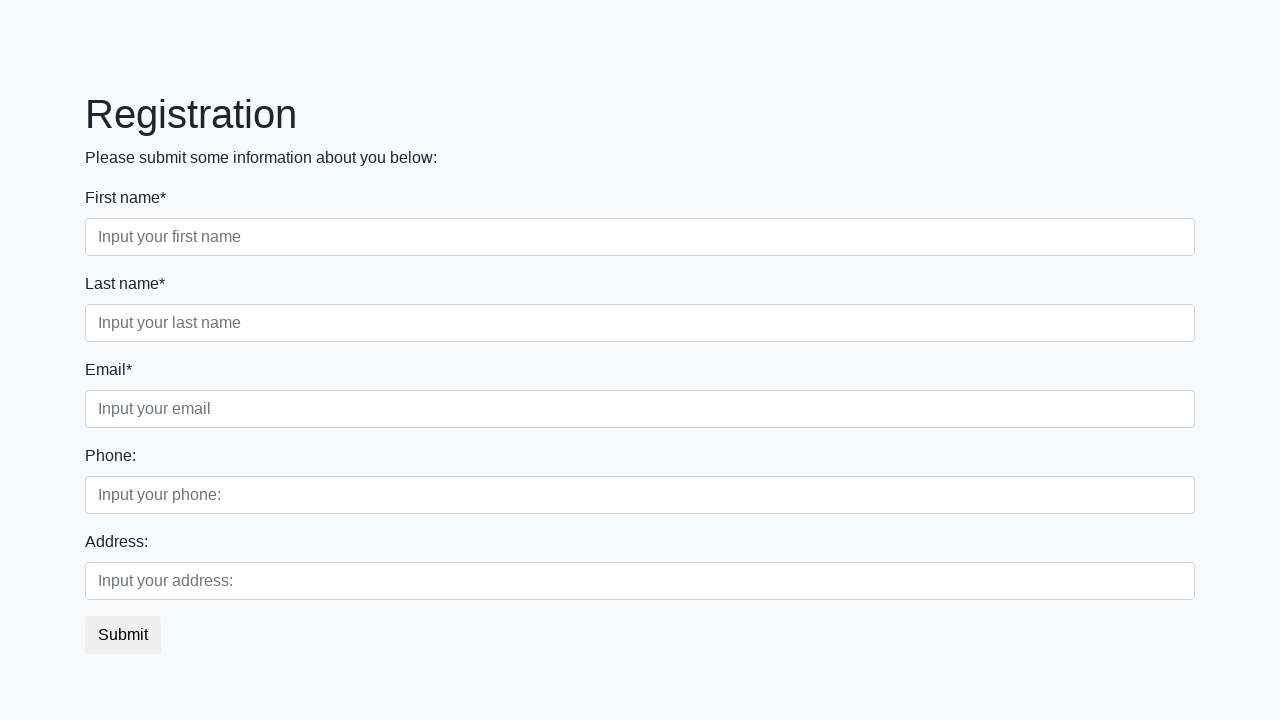

Navigated to registration form page
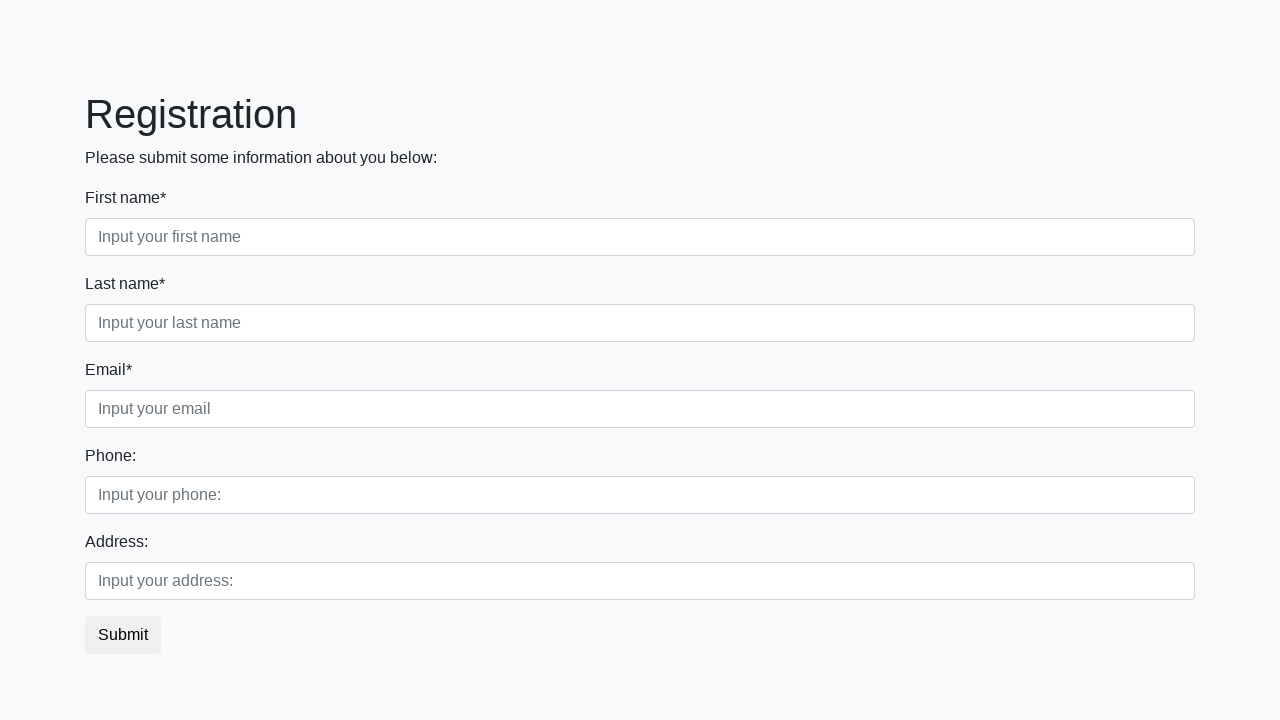

Filled first name field with 'Valery' on [placeholder='Input your first name']
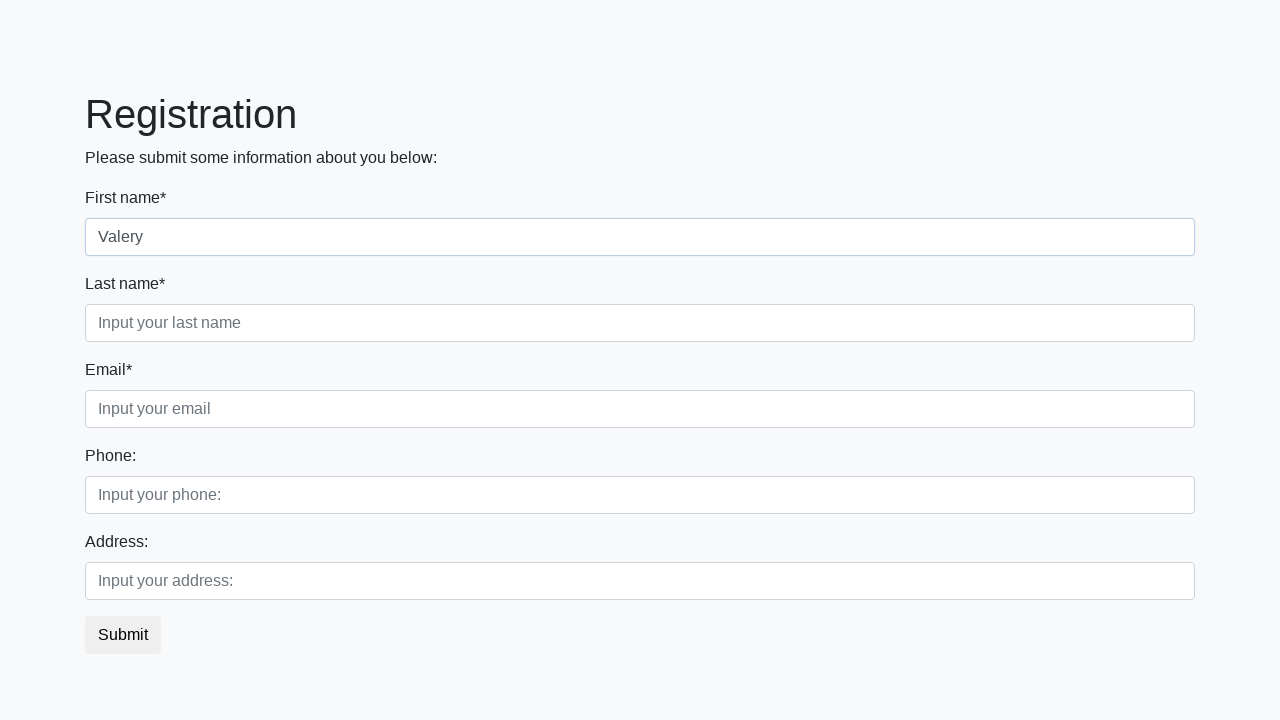

Filled last name field with 'Degtyar' on [placeholder='Input your last name']
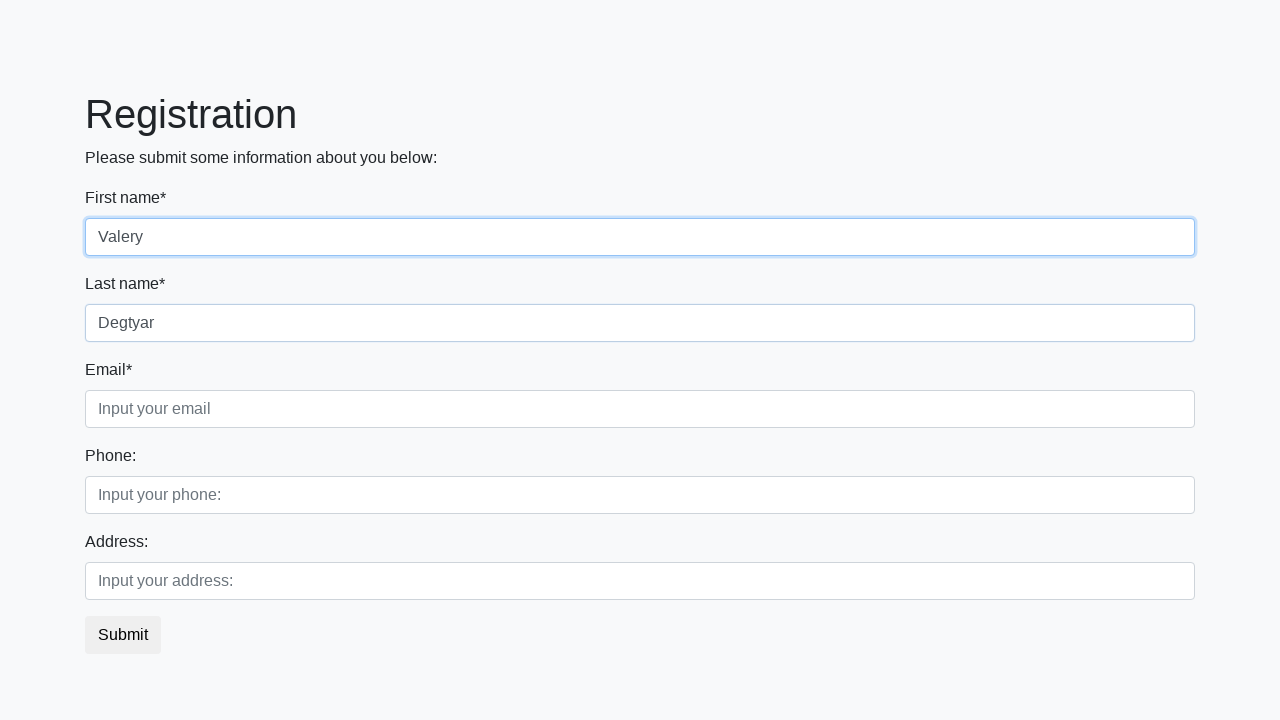

Filled email field with 'Smolensk@minsk.by' on [placeholder='Input your email']
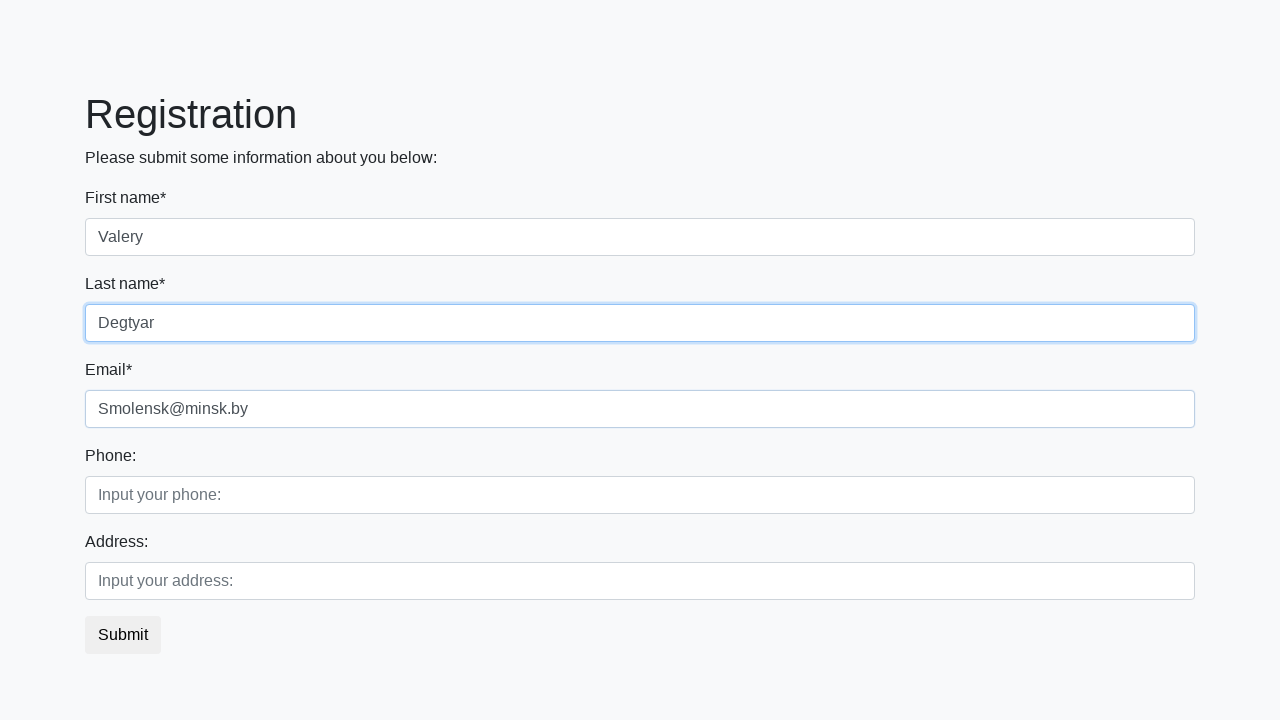

Filled phone field with '+375291230050' on [placeholder='Input your phone:']
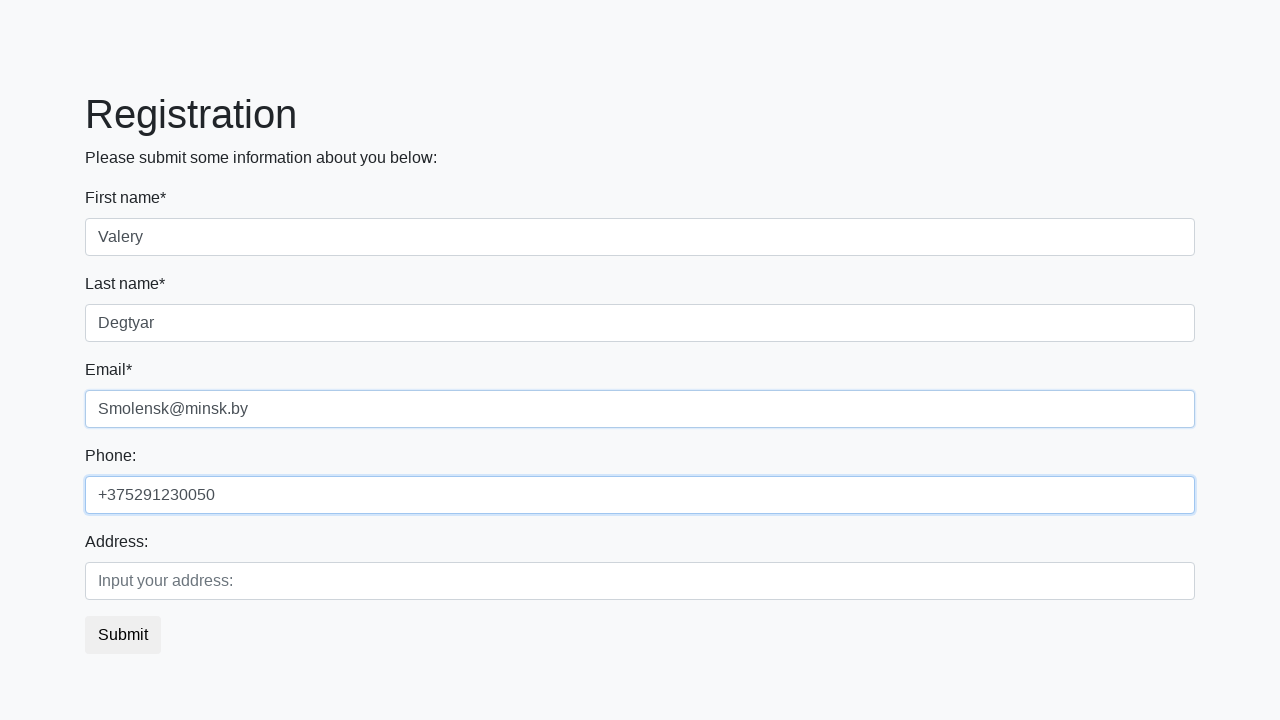

Filled address field with 'Veselovo' on [placeholder='Input your address:']
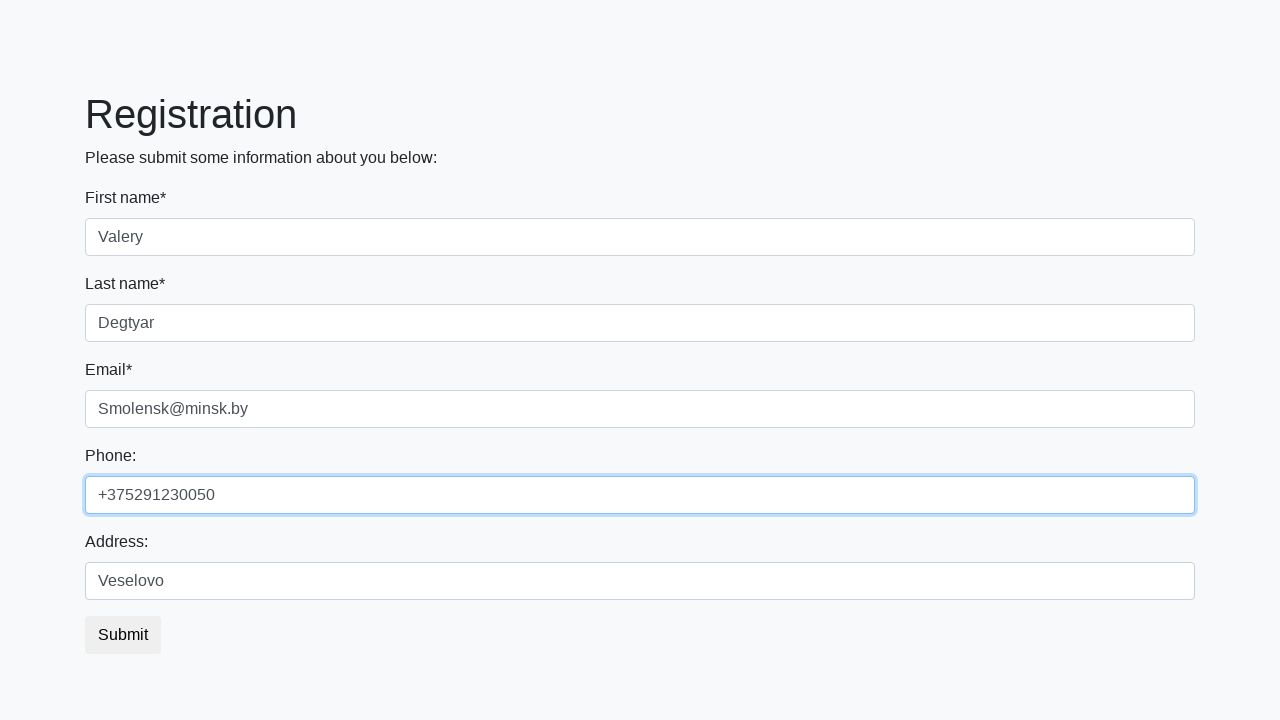

Clicked submit button to register at (123, 635) on xpath=//button[@type='submit']
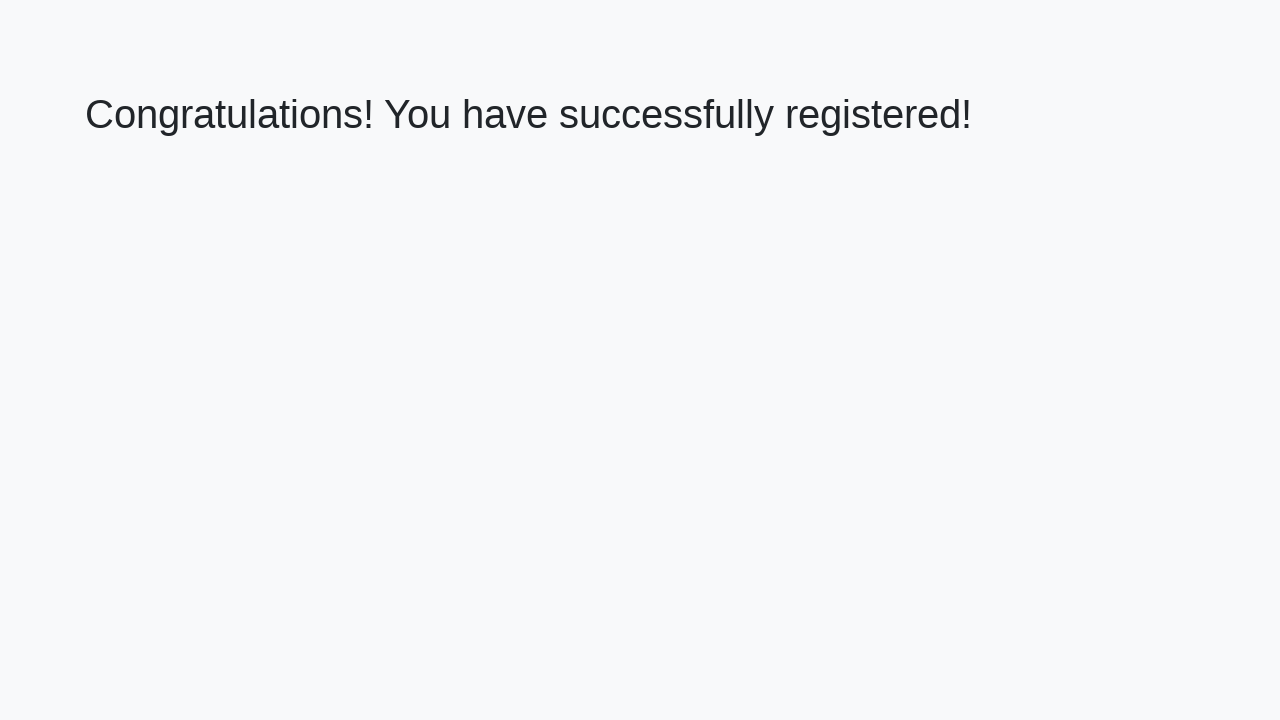

Verified successful registration message appeared
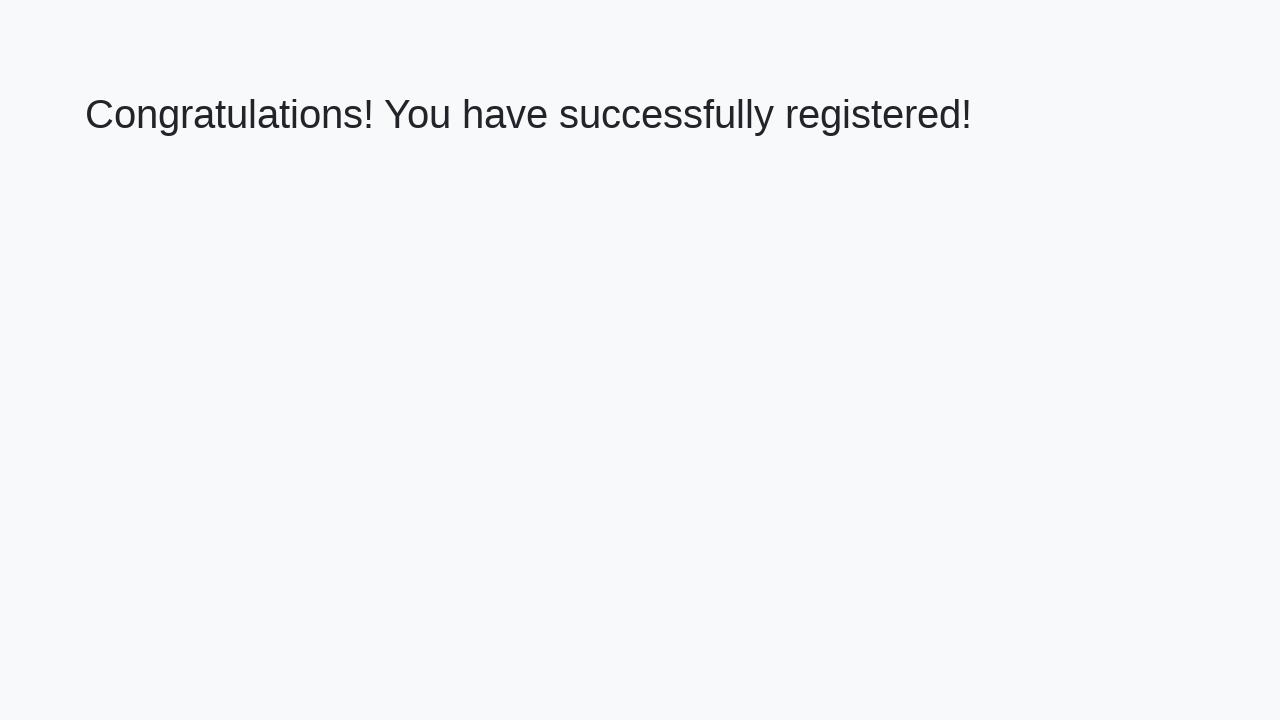

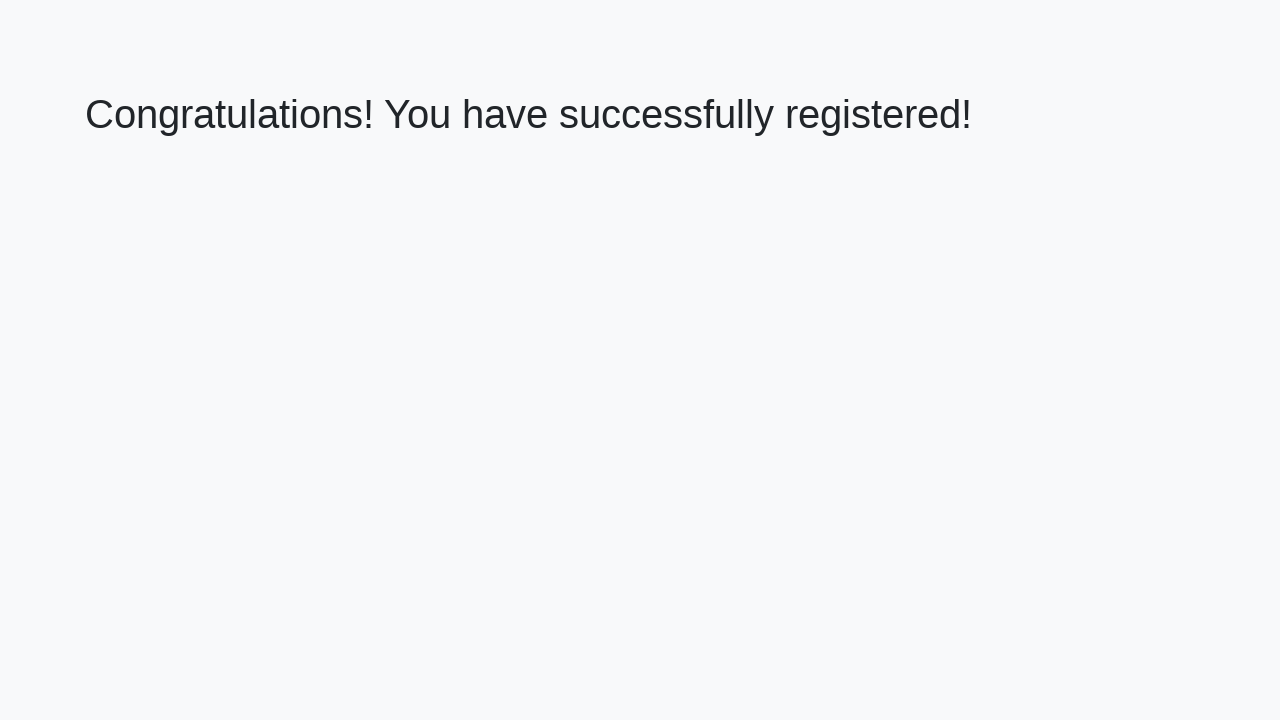